Navigates to a Selenium training page and clicks on the "Selenium WebDriver - Basics" section

Starting URL: https://www.toolsqa.com/selenium-training/#enroll-form

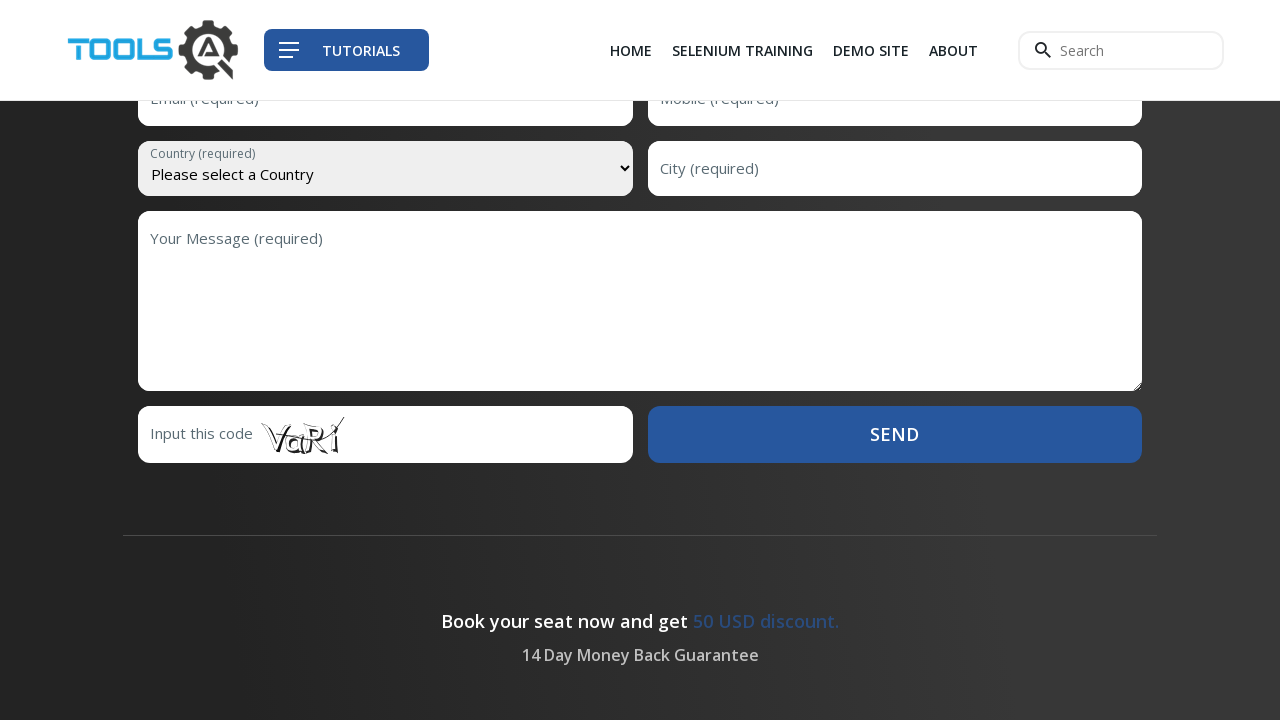

Navigated to ToolsQA Selenium training page
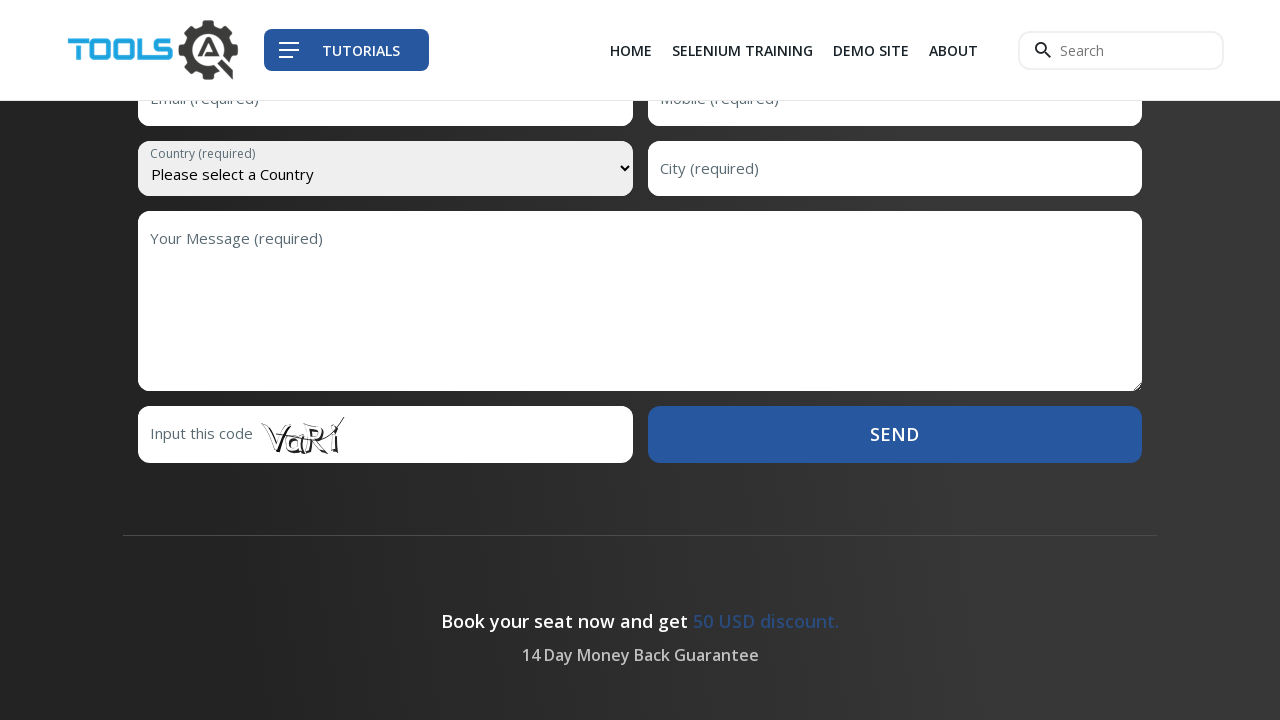

Clicked on the 'Selenium WebDriver - Basics' section at (274, 360) on div:text('Selenium WebDriver - Basics')
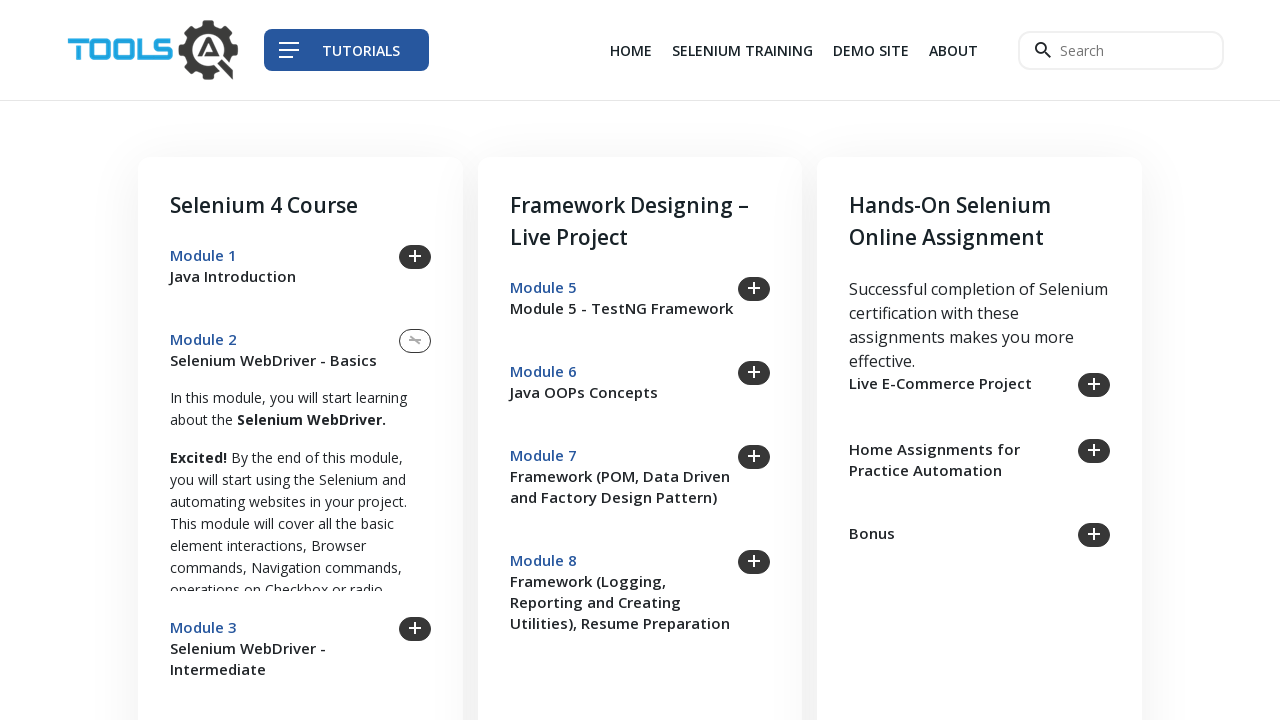

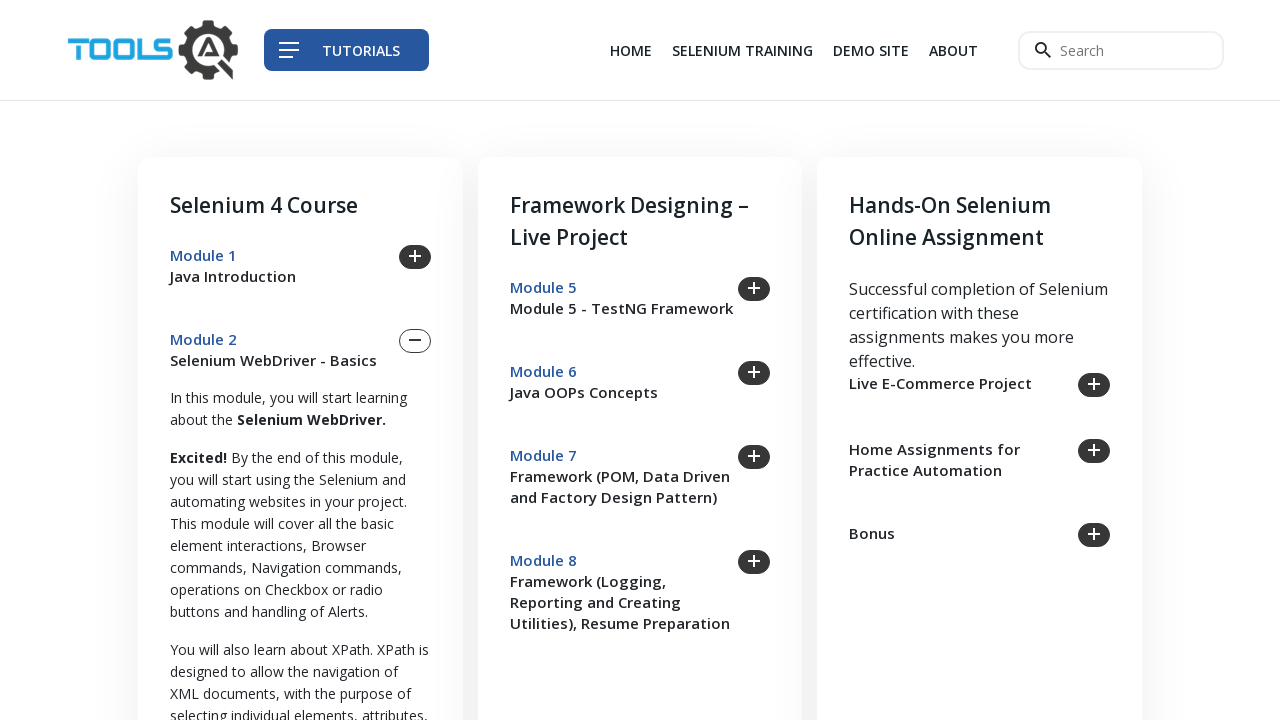